Tests drag and drop functionality on jQuery UI demo page by dragging an element from source to target within an iframe

Starting URL: https://jqueryui.com/droppable/

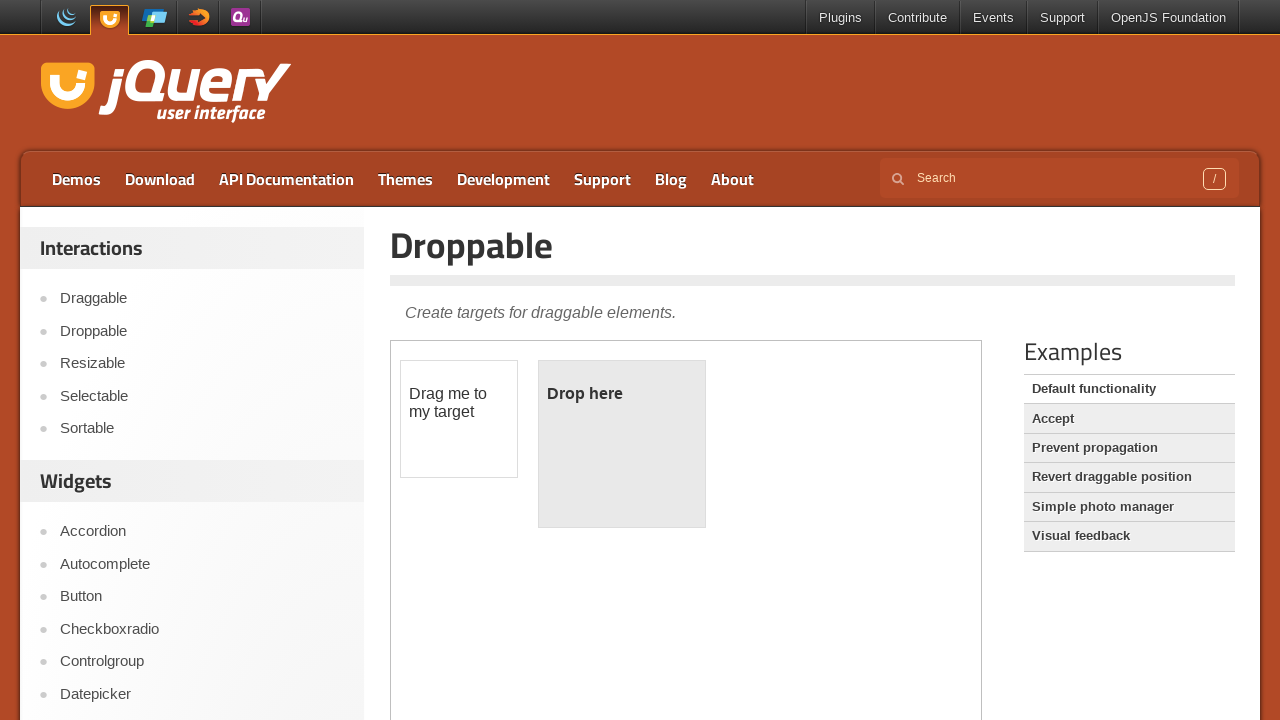

Navigated to jQuery UI droppable demo page
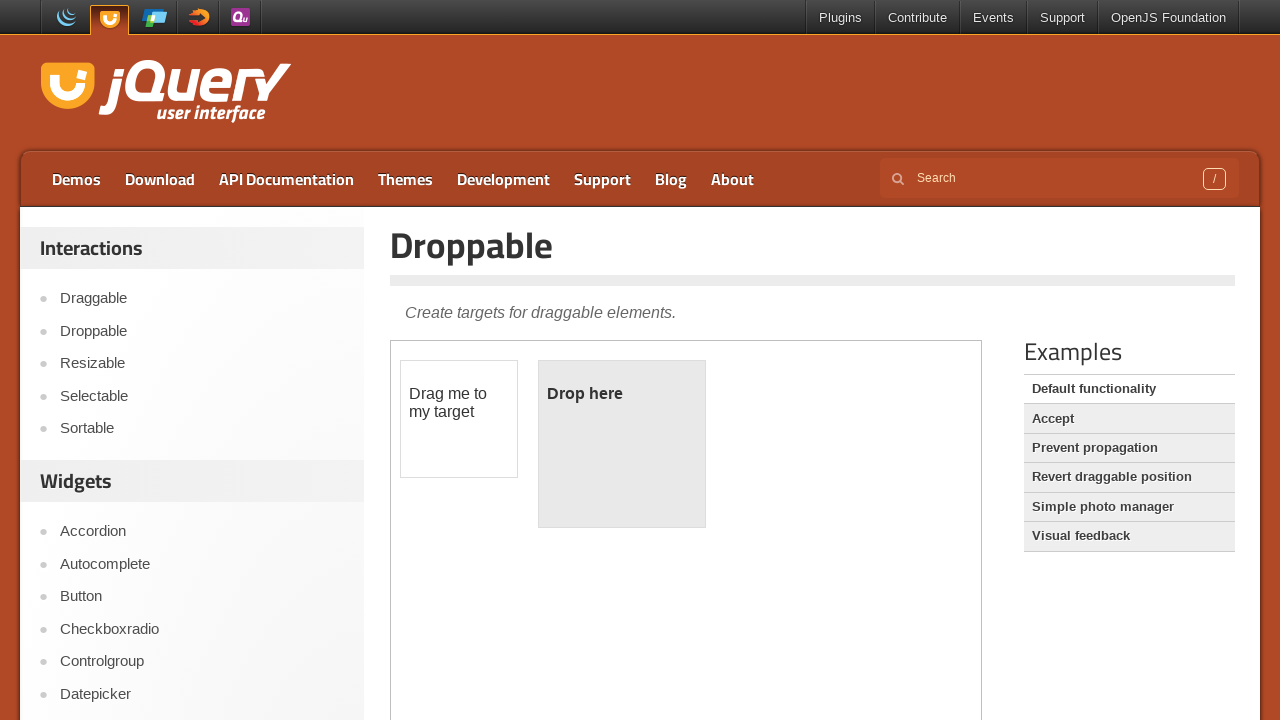

Located the demo iframe
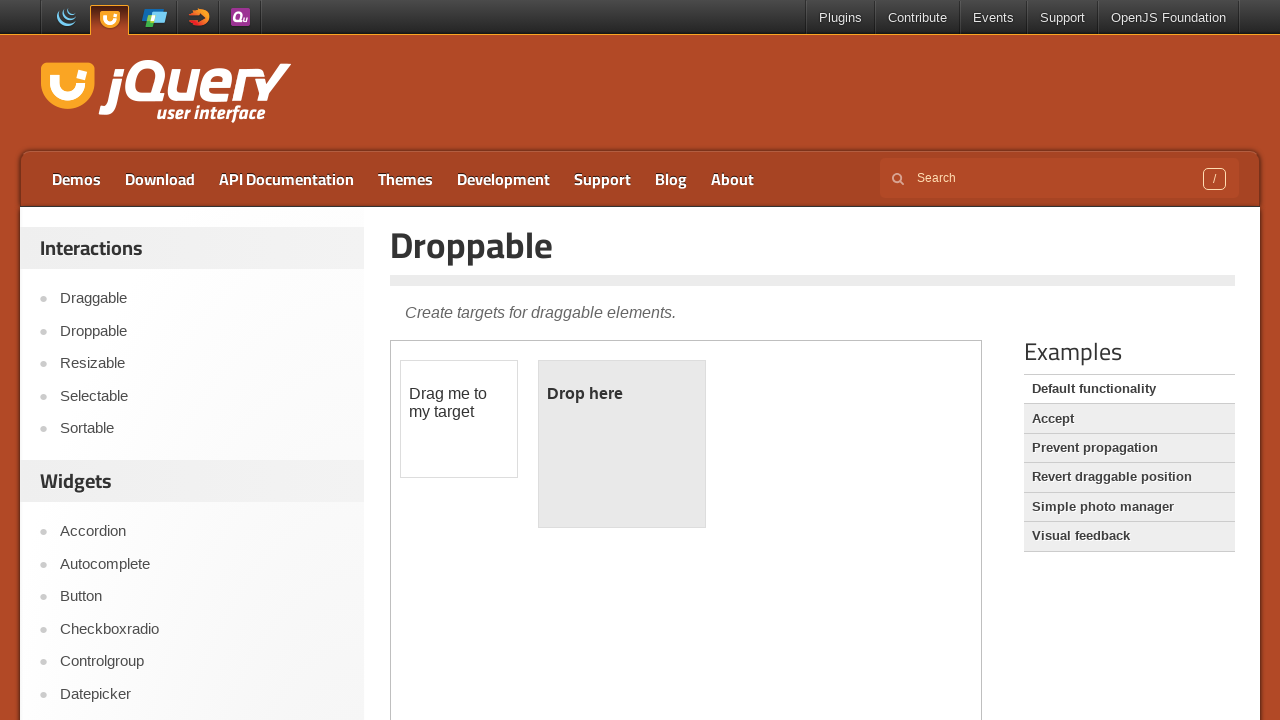

Located the draggable source element within iframe
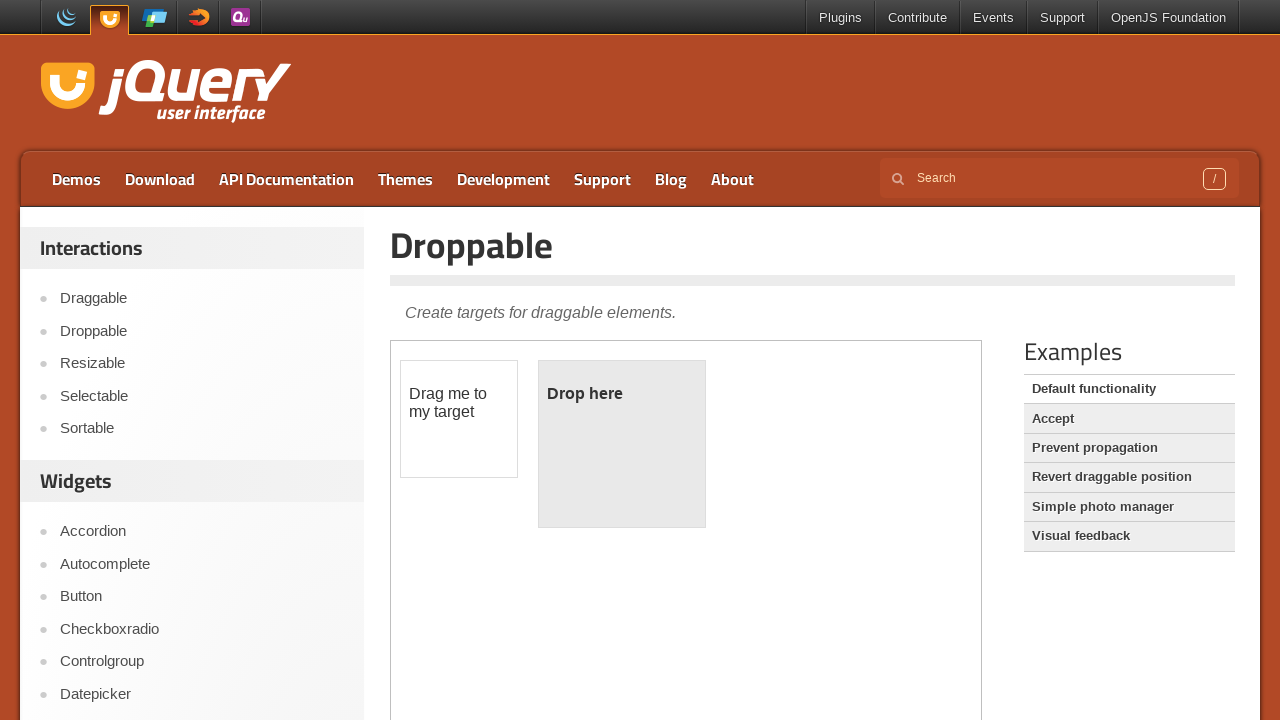

Located the droppable target element within iframe
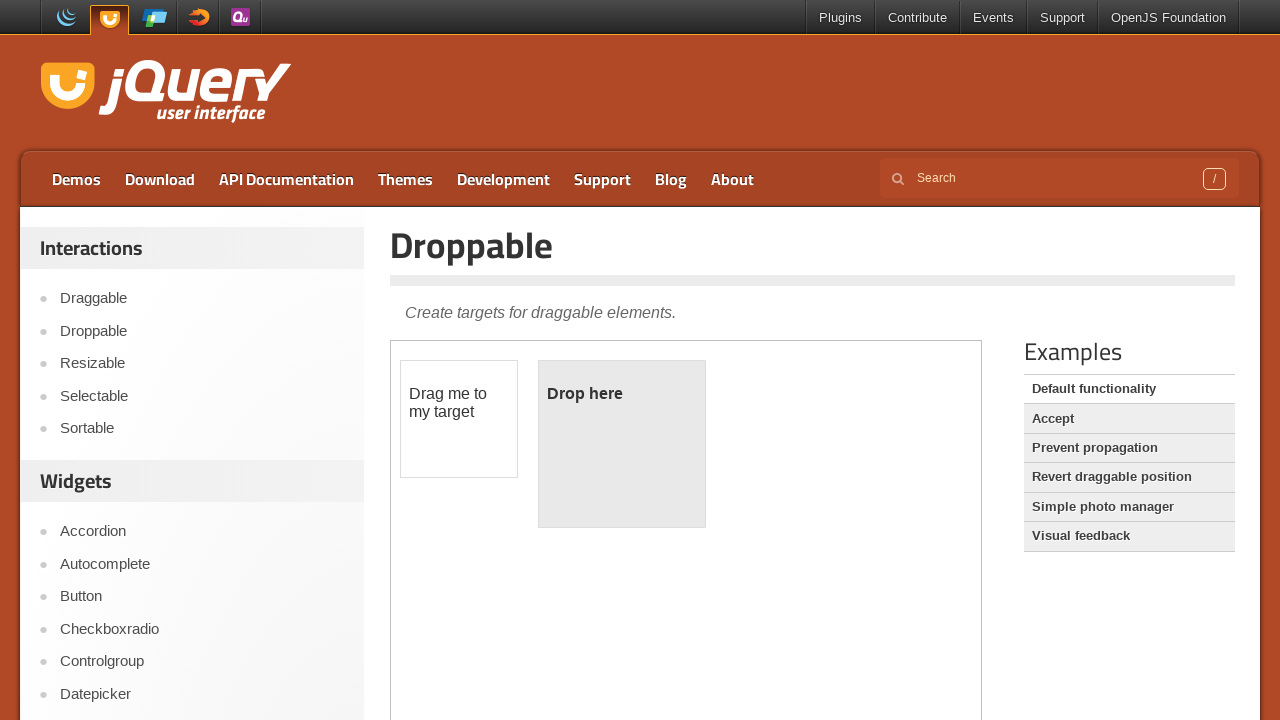

Dragged source element to target element at (622, 444)
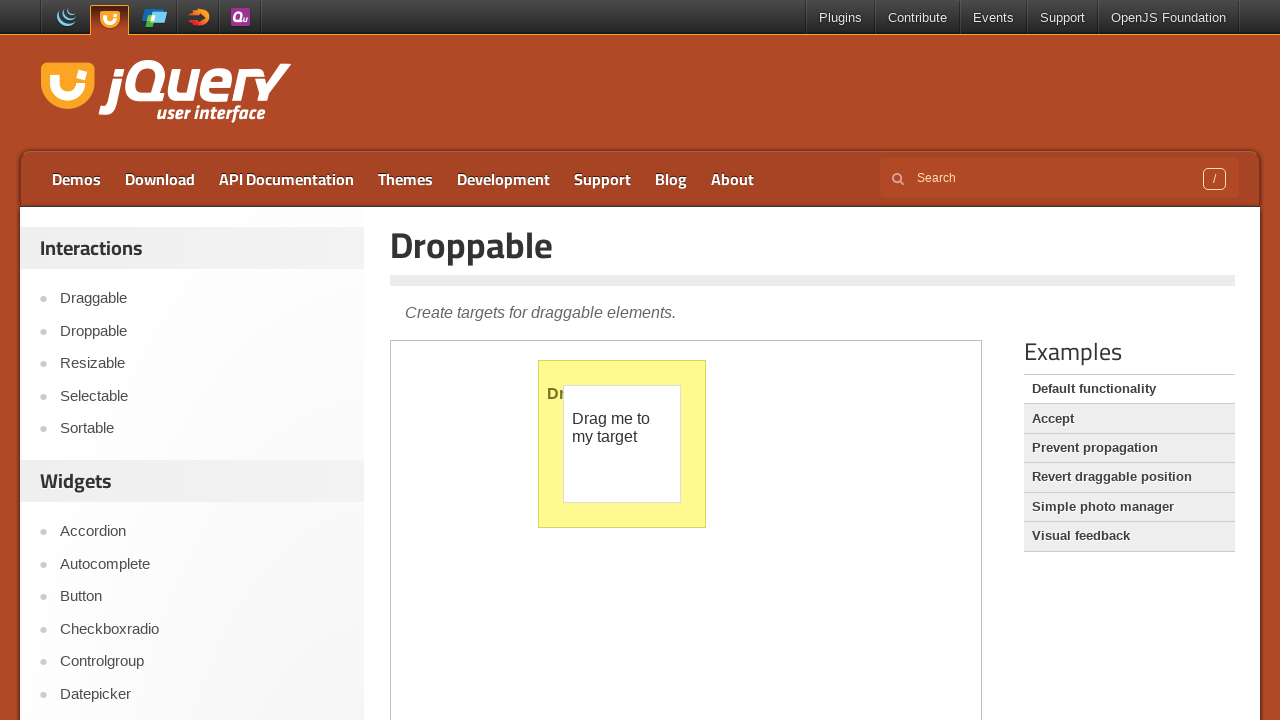

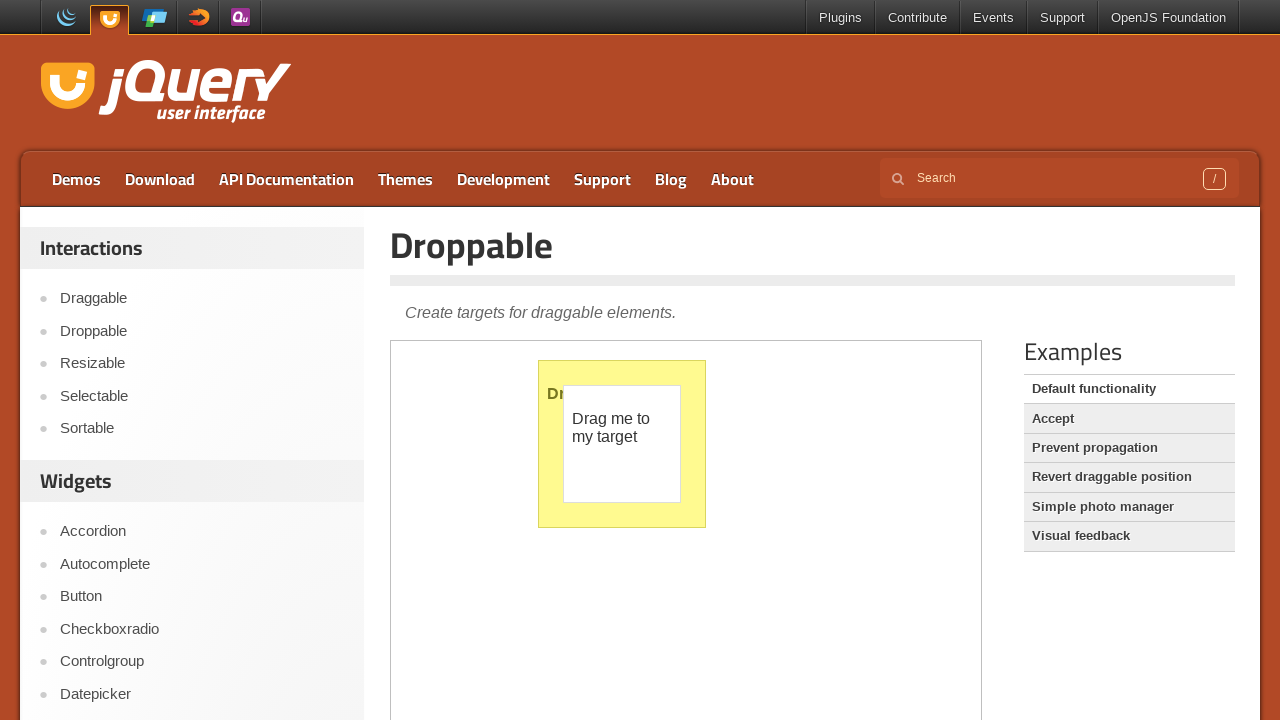